Tests the download button functionality on the Upload and Download page

Starting URL: https://demoqa.com/upload-download

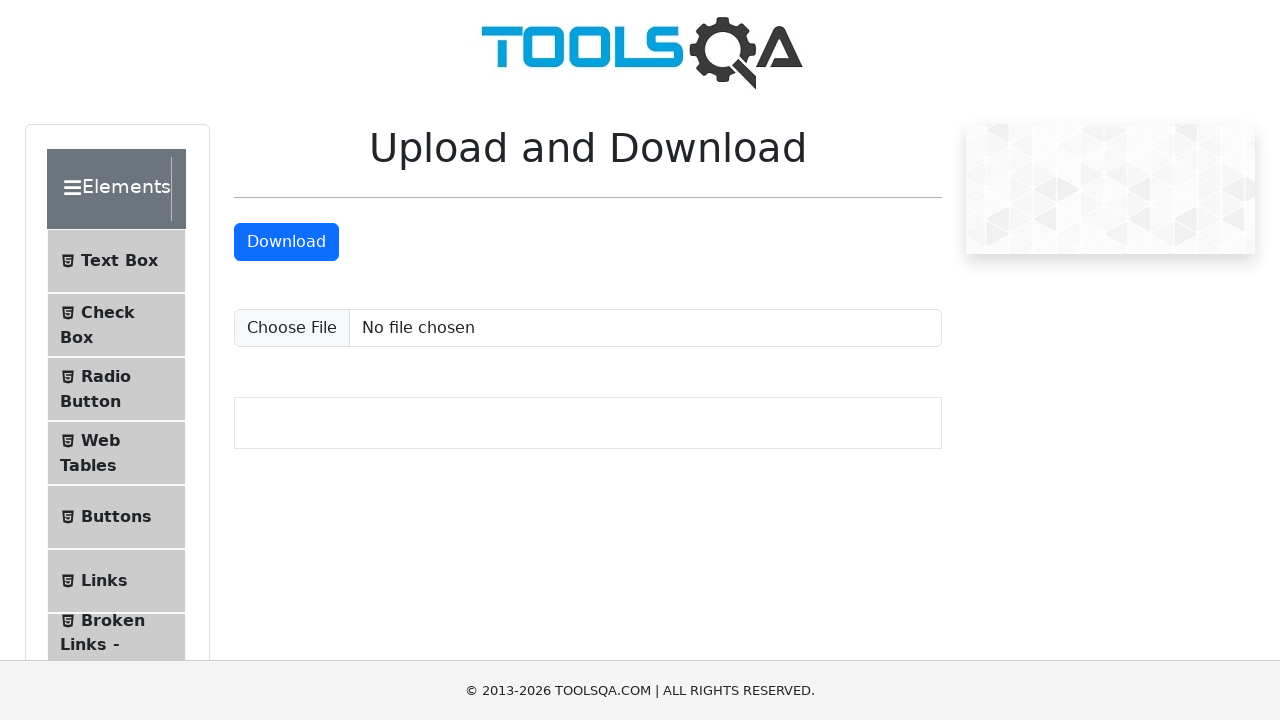

Clicked download button on Upload and Download page at (286, 242) on a#downloadButton
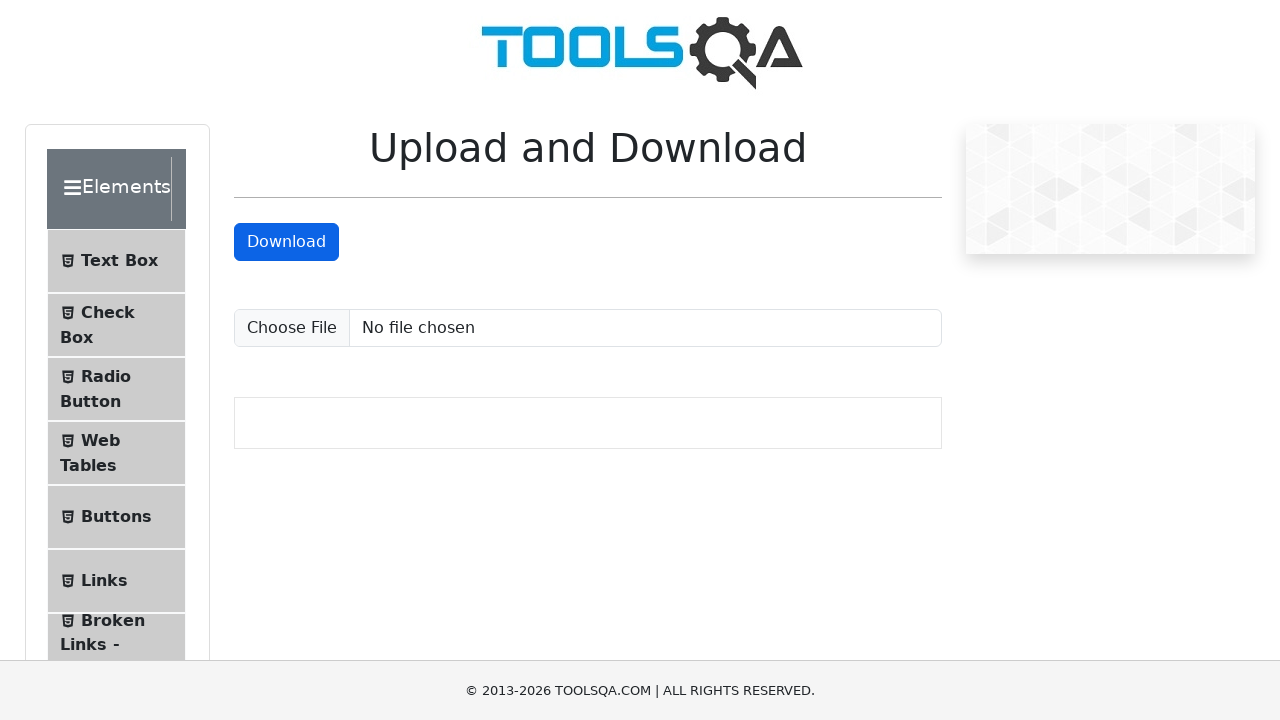

Waited for download to initiate
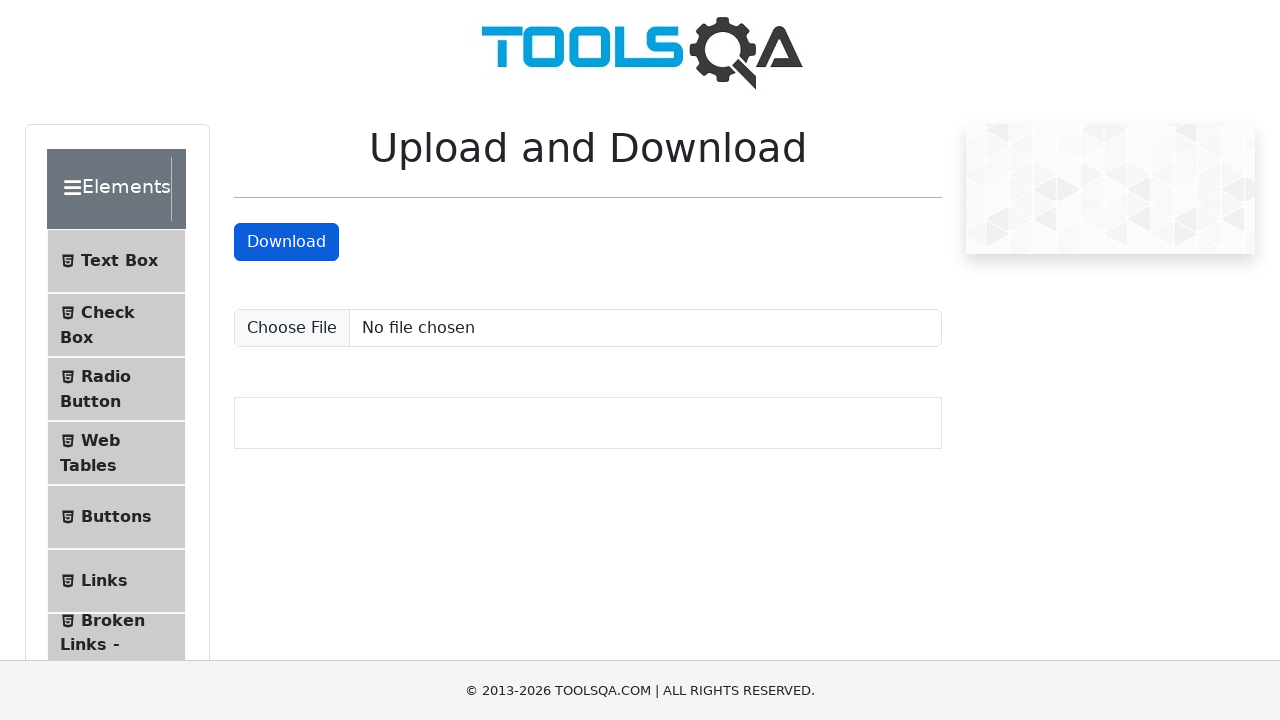

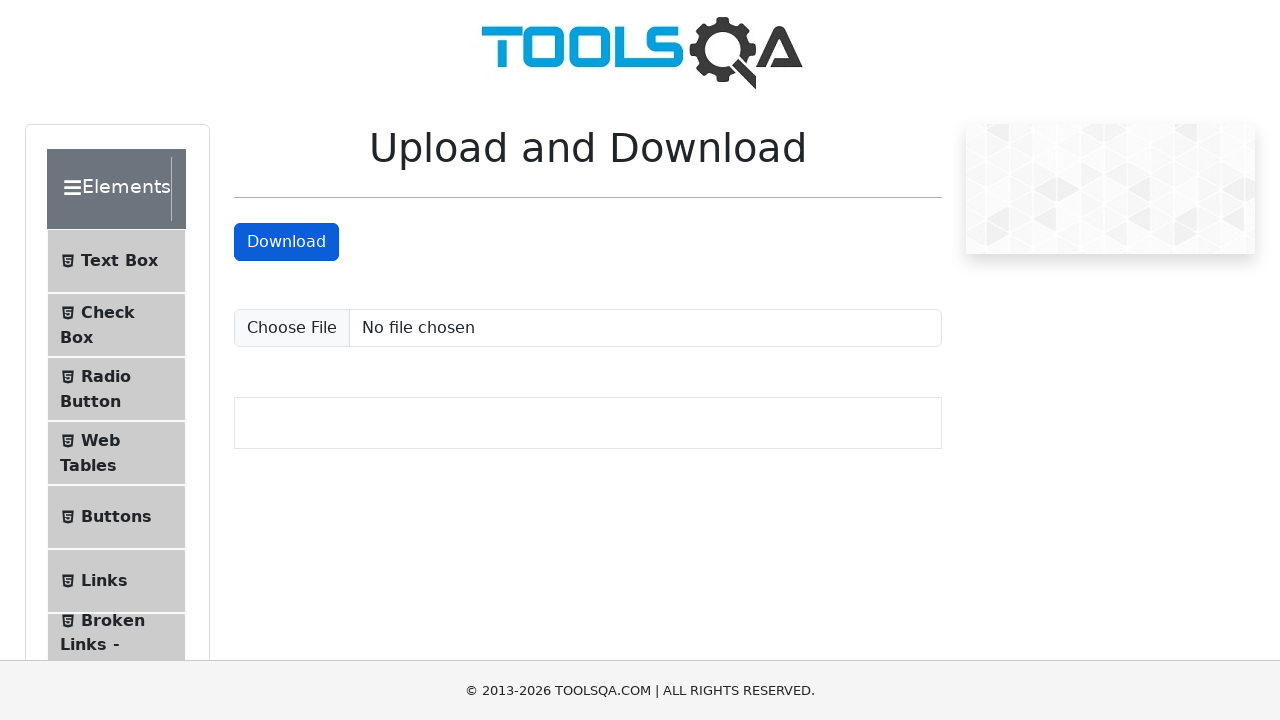